Navigates to insecam.org camera listing, waits for camera thumbnails to load, selects a page from pagination, and verifies camera elements are displayed on the page.

Starting URL: http://insecam.org/en/bynew/

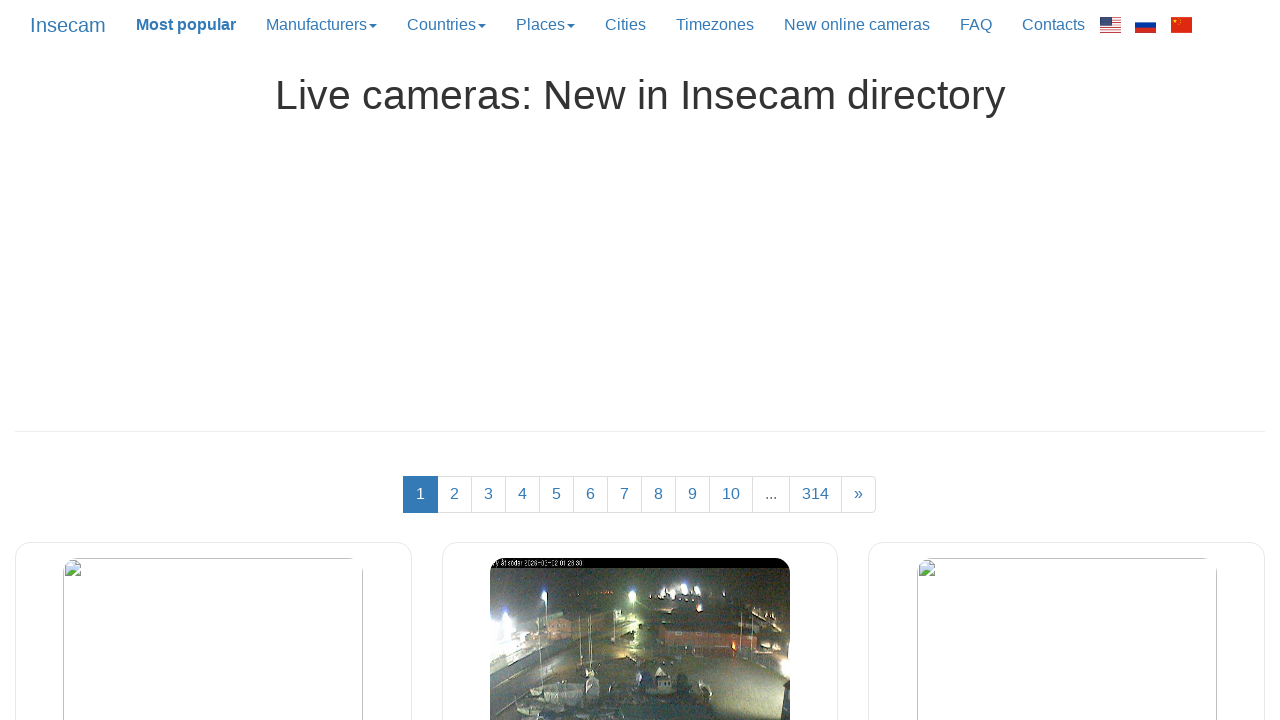

Waited for camera thumbnails to load on initial page
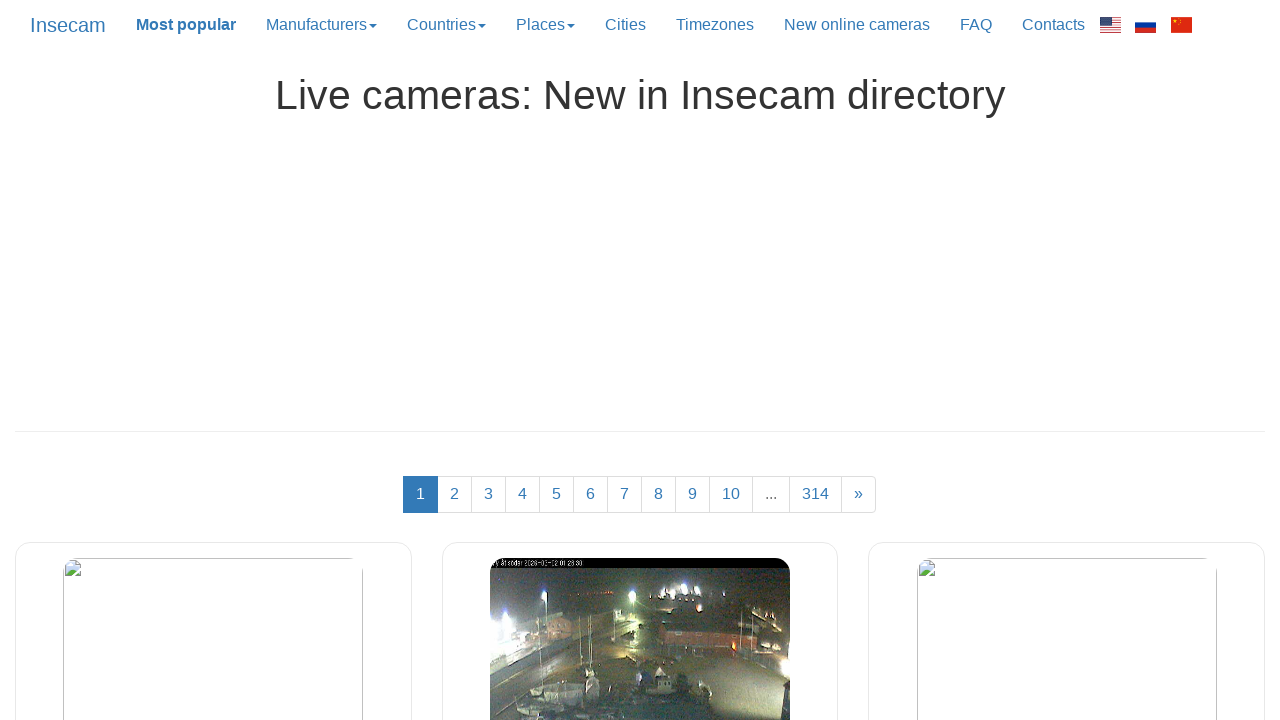

Pagination controls loaded
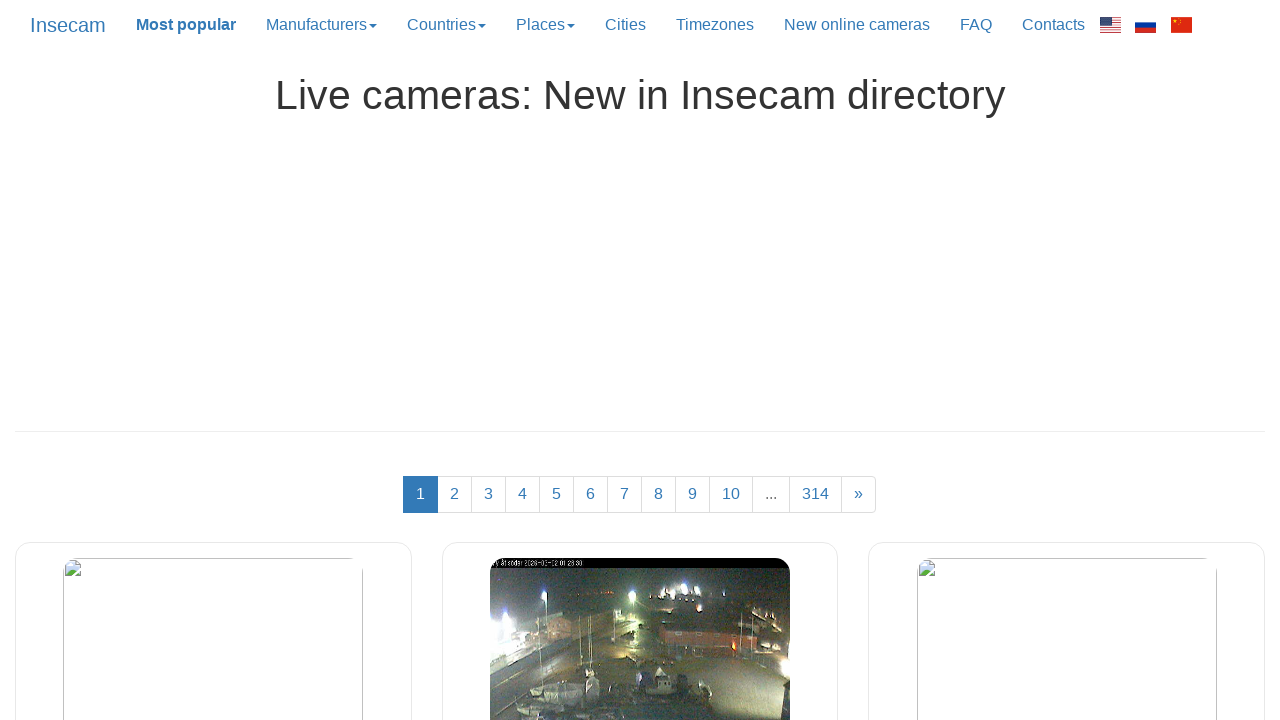

Located pagination links
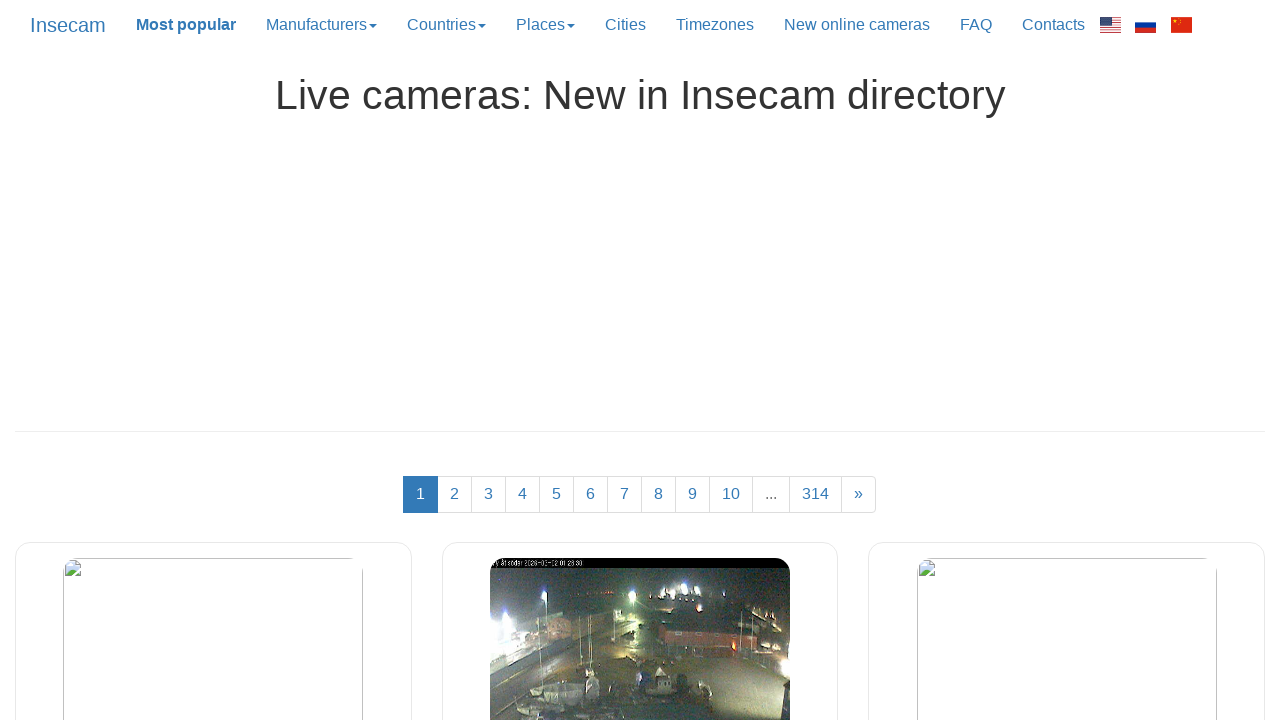

Clicked on pagination page 3 at (488, 494) on ul.pagination > li > a:has-text('3')
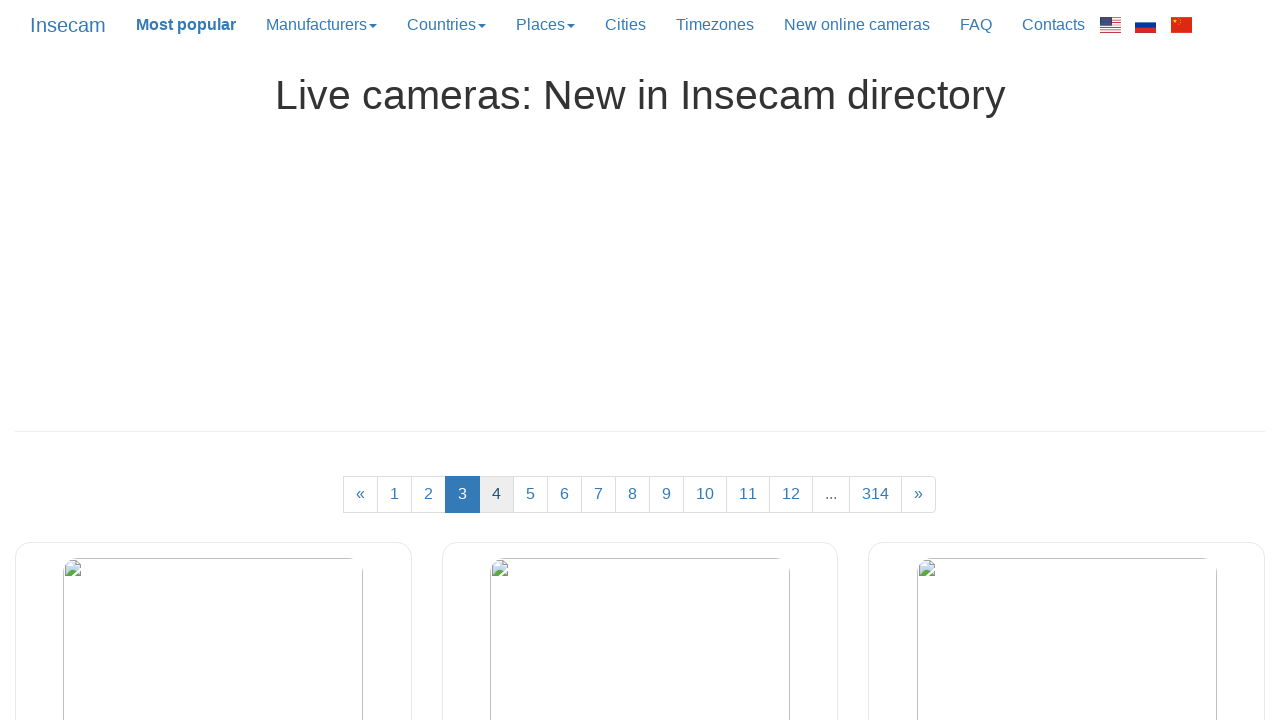

Camera thumbnails loaded on page 3
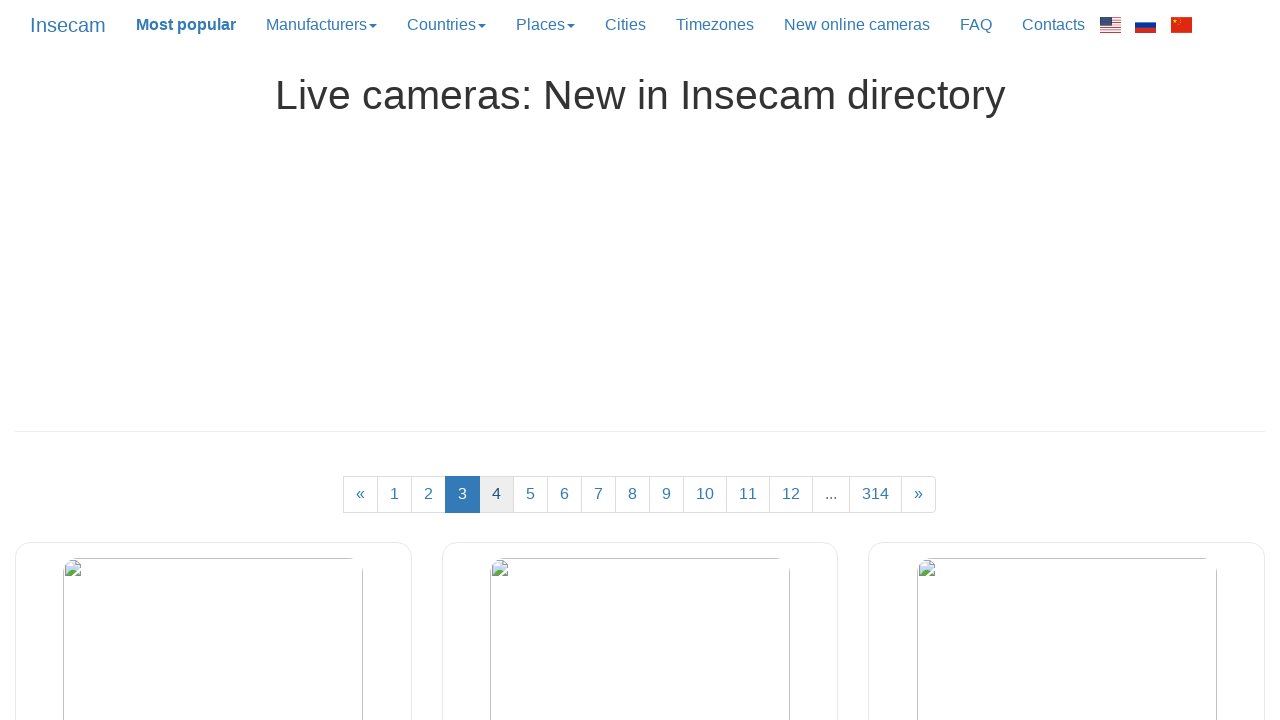

Camera images visible on page 3
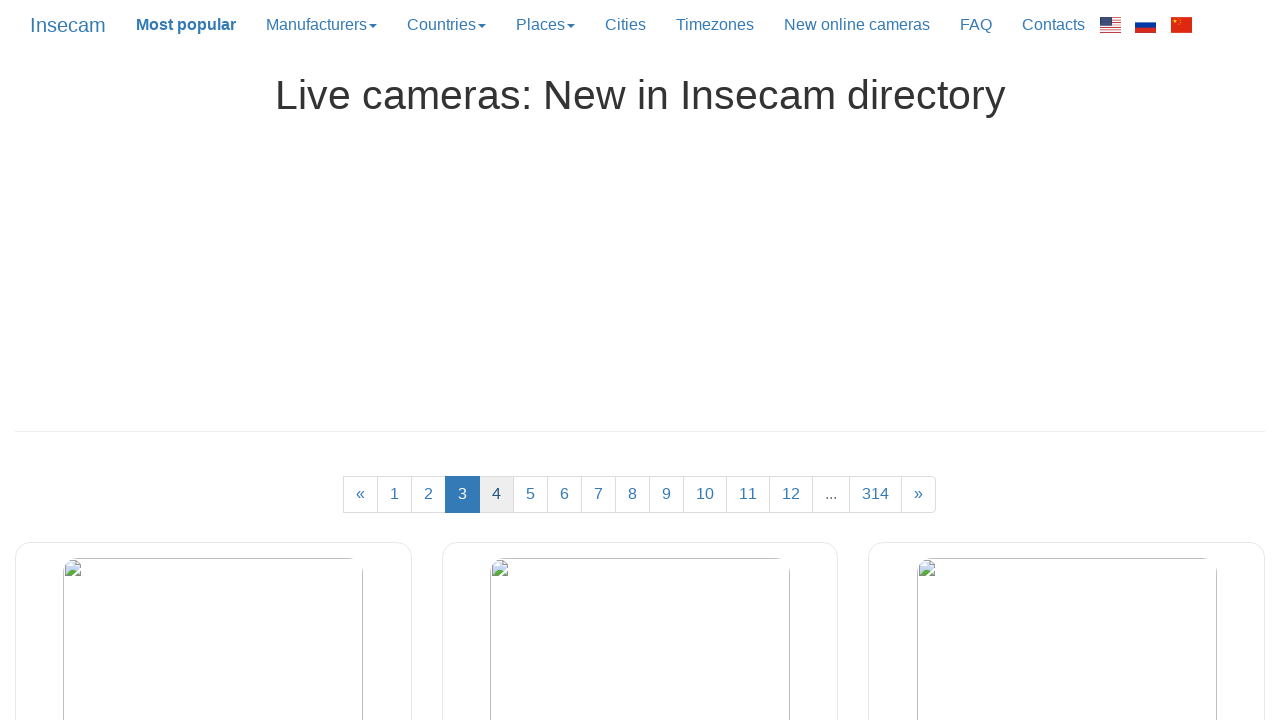

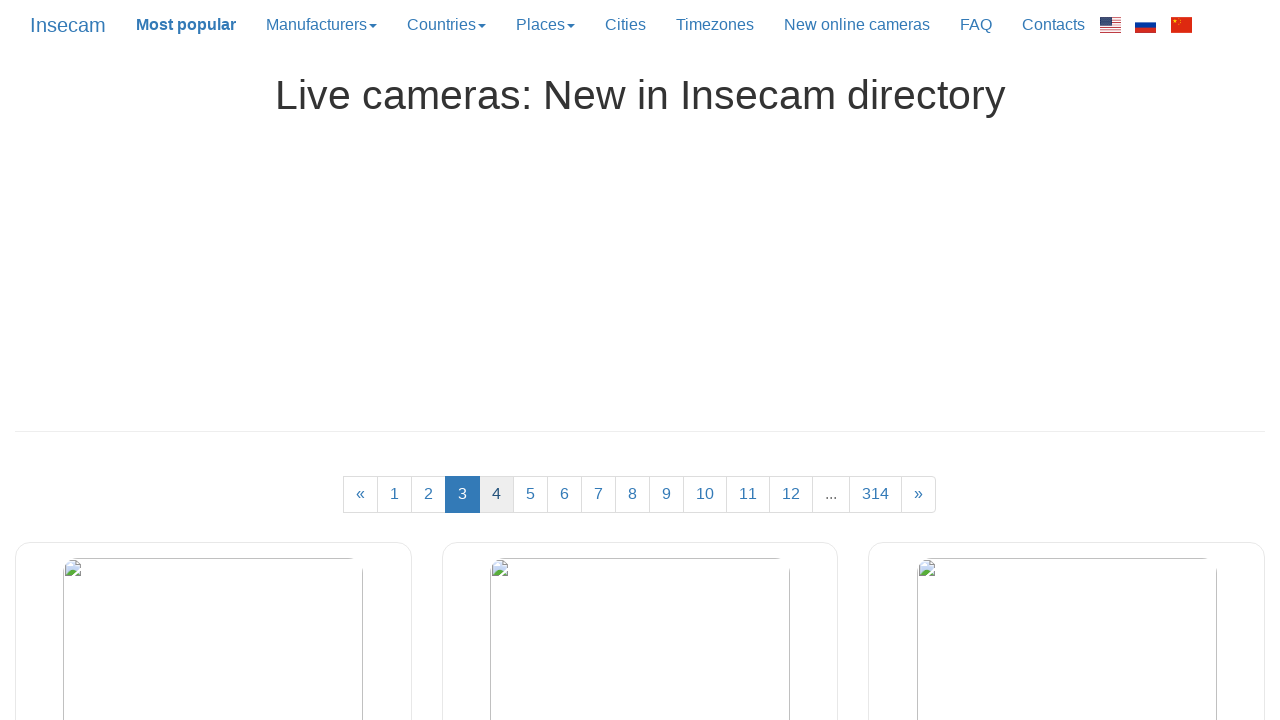